Tests complex DOM navigation by finding table cells using XPath traversal relative to a specific cell containing 'Apeirian9'

Starting URL: http://the-internet.herokuapp.com/challenging_dom

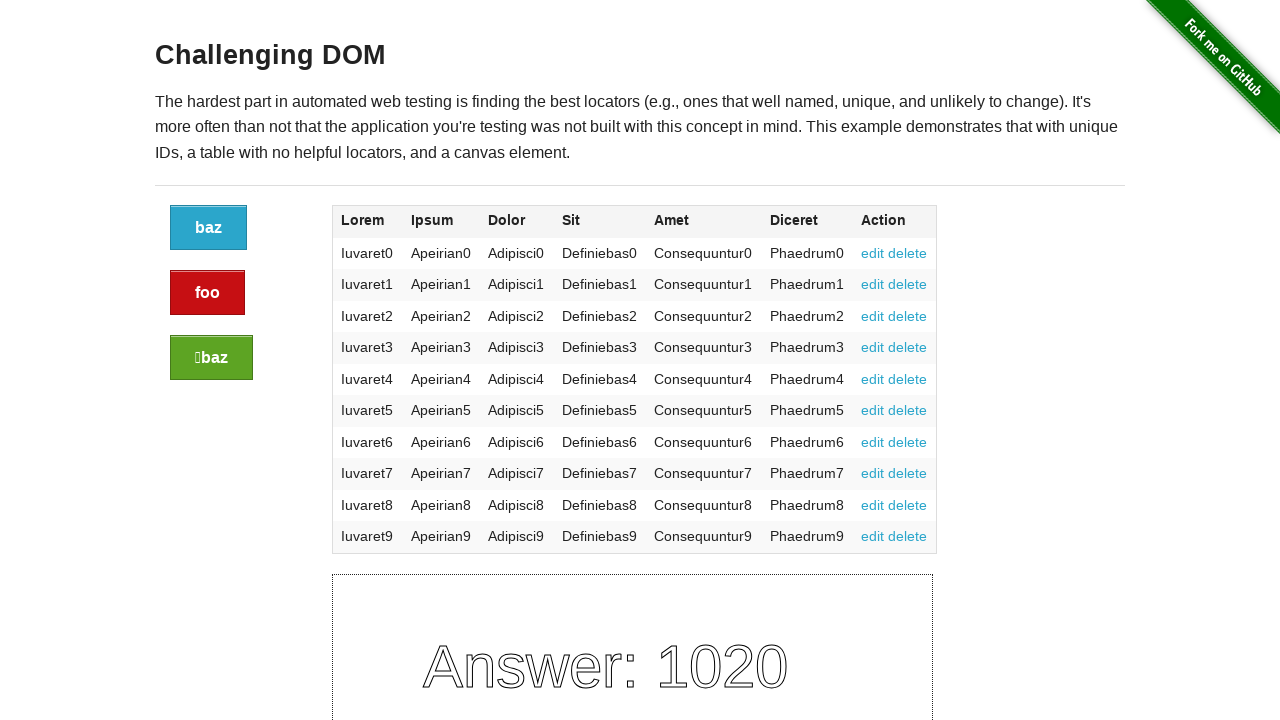

Navigated to challenging DOM page
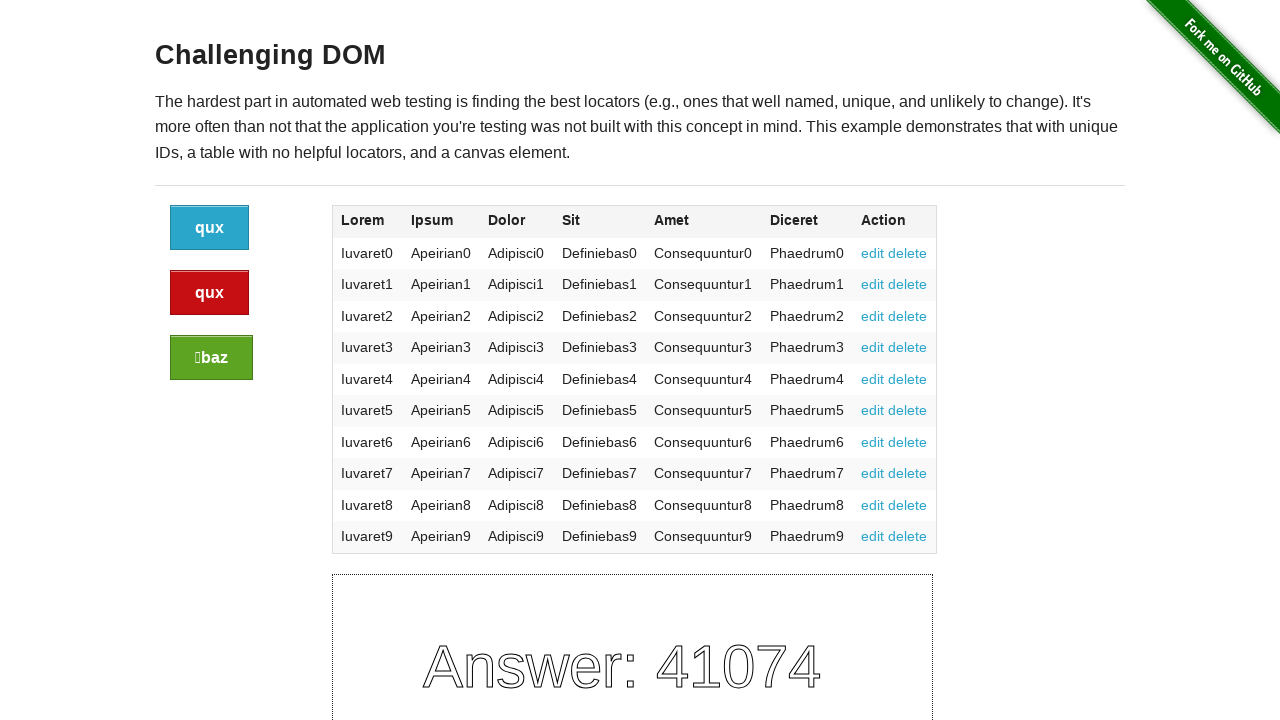

Located first cell using XPath traversal from 'Apeirian9' parent row following cells
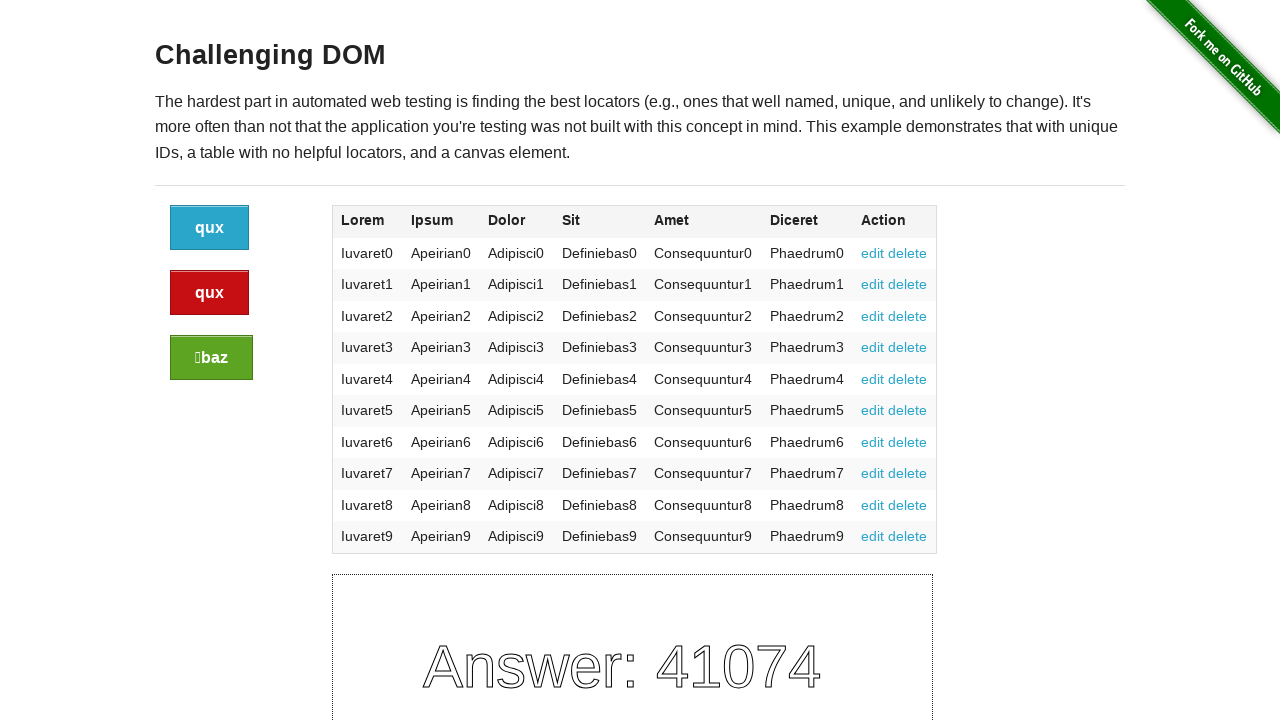

Located second cell using XPath traversal from 'Apeirian9' following sibling cells
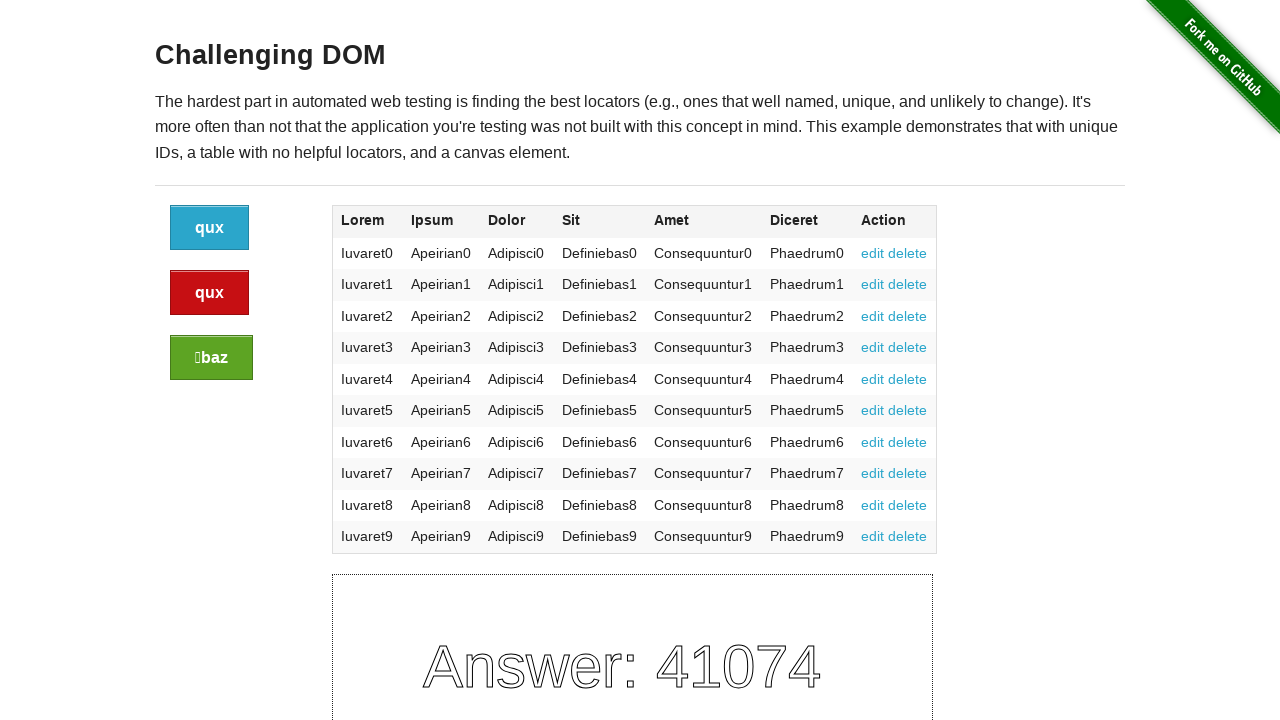

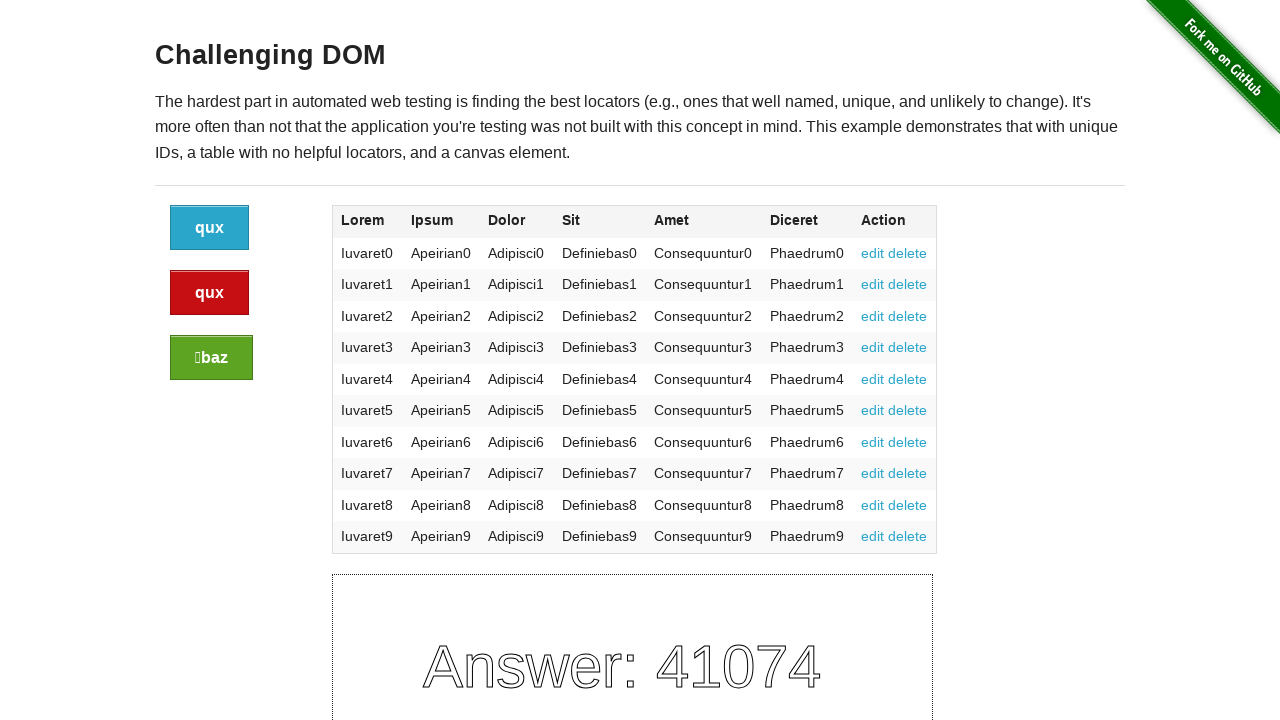